Tests window handling by opening a popup window and switching to it

Starting URL: https://omayo.blogspot.com/

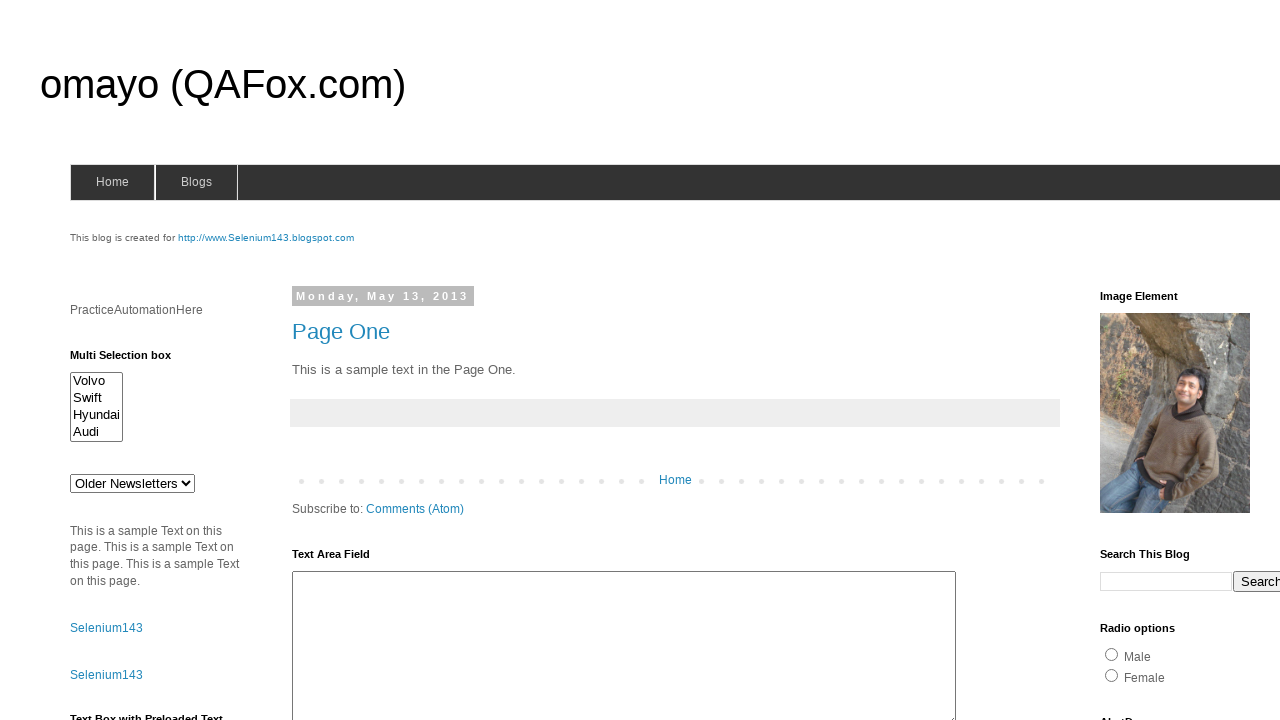

Clicked link to open popup window at (132, 360) on xpath=//a[normalize-space()='Open a popup window']
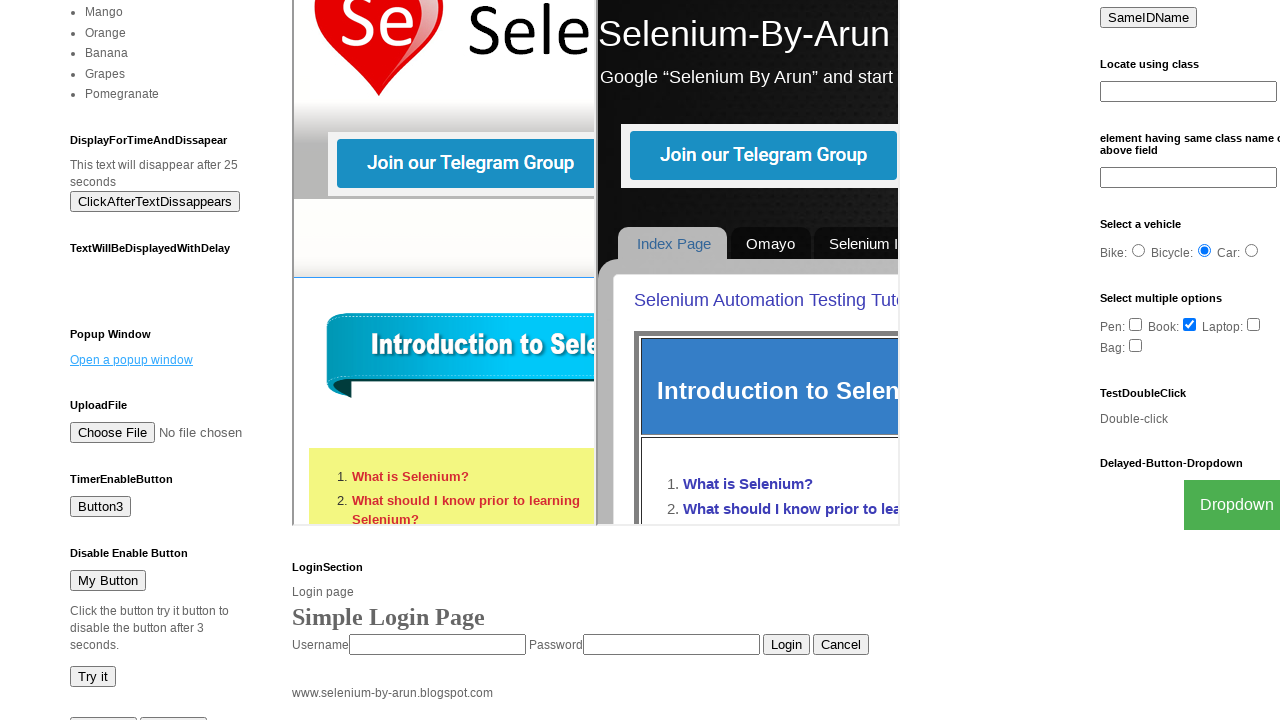

Waited 1000ms for popup window to open
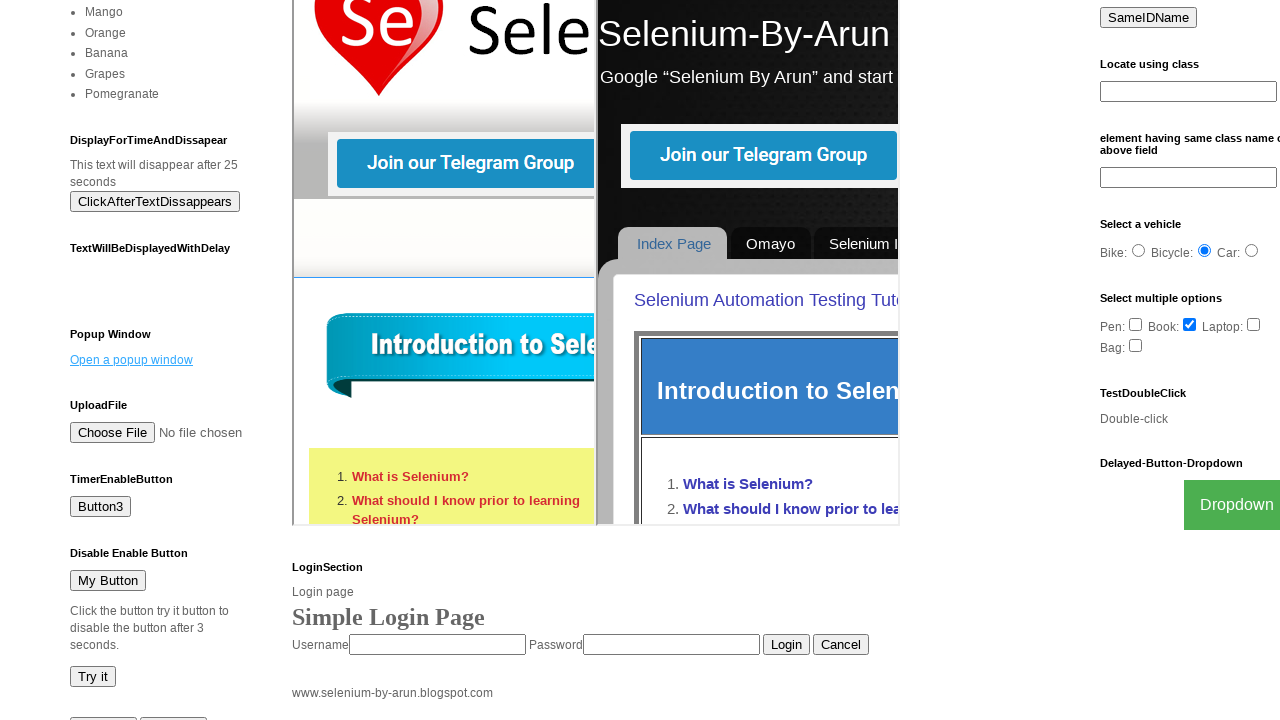

Retrieved all open pages/tabs
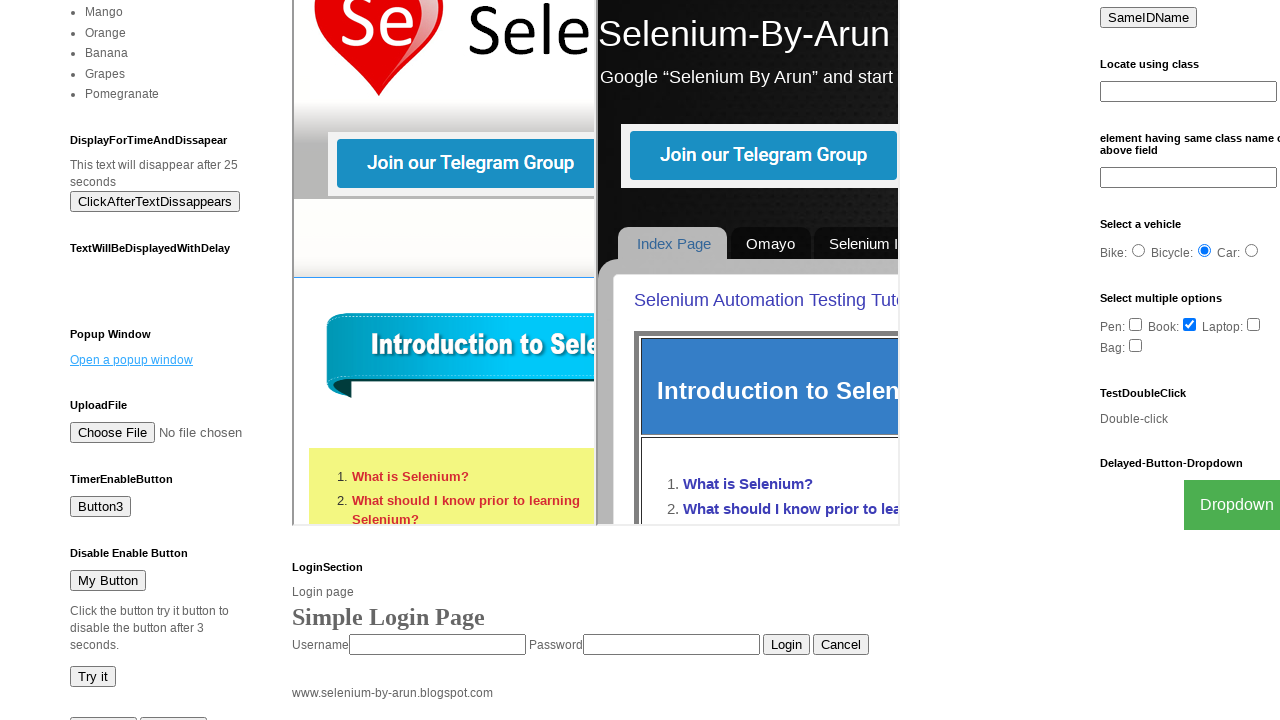

Switched to new popup window
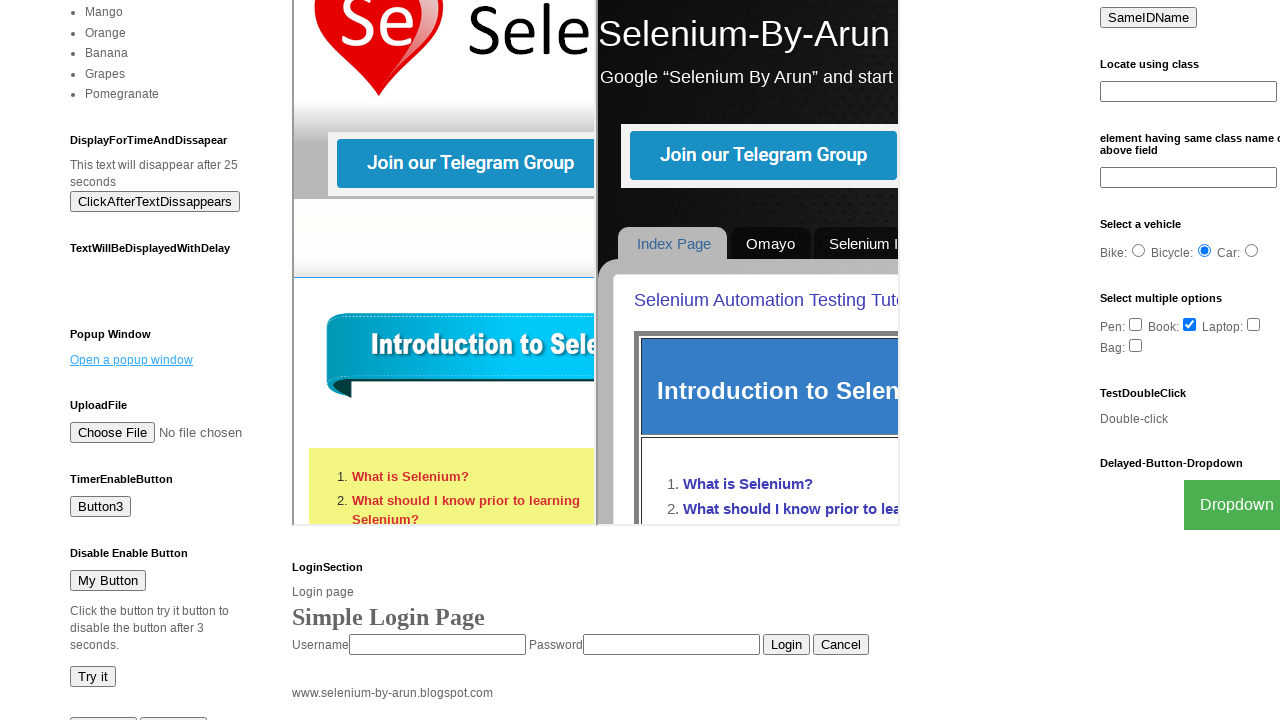

New popup window loaded
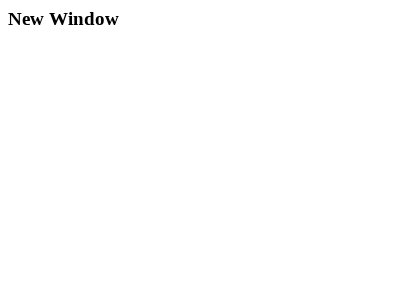

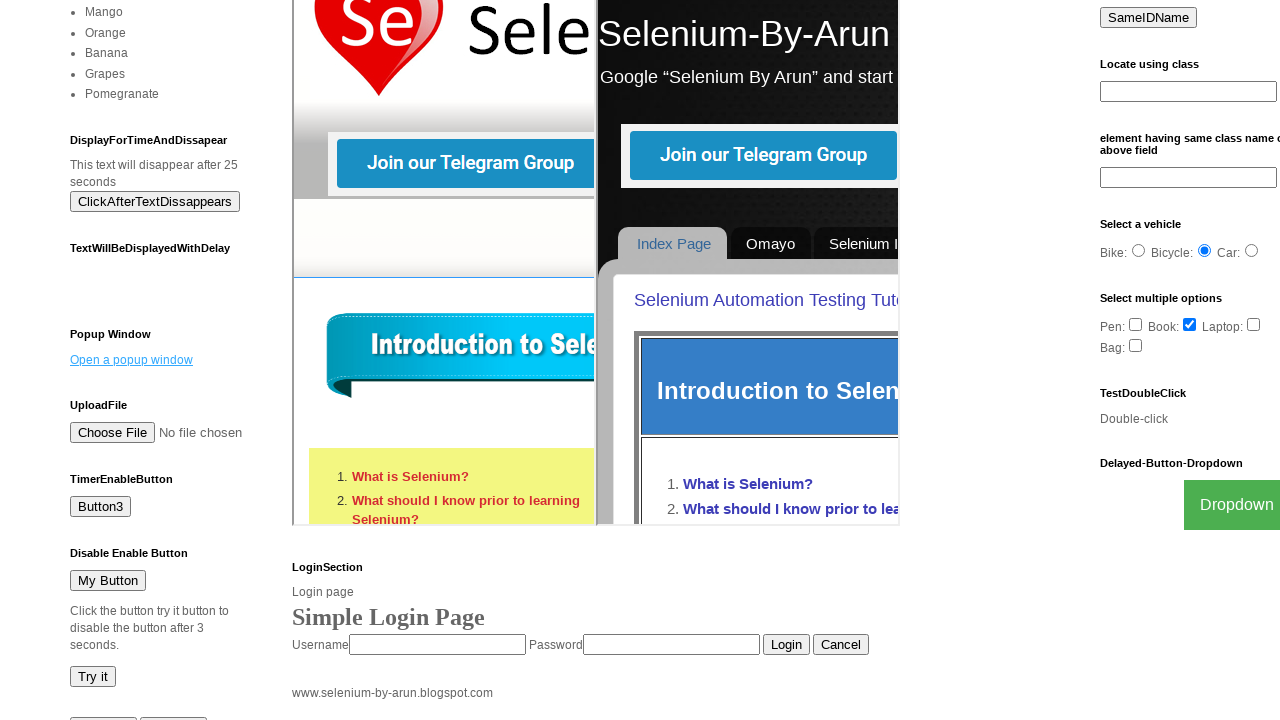